Tests dragging an element by a specific offset from its current position

Starting URL: https://jqueryui.com/draggable/

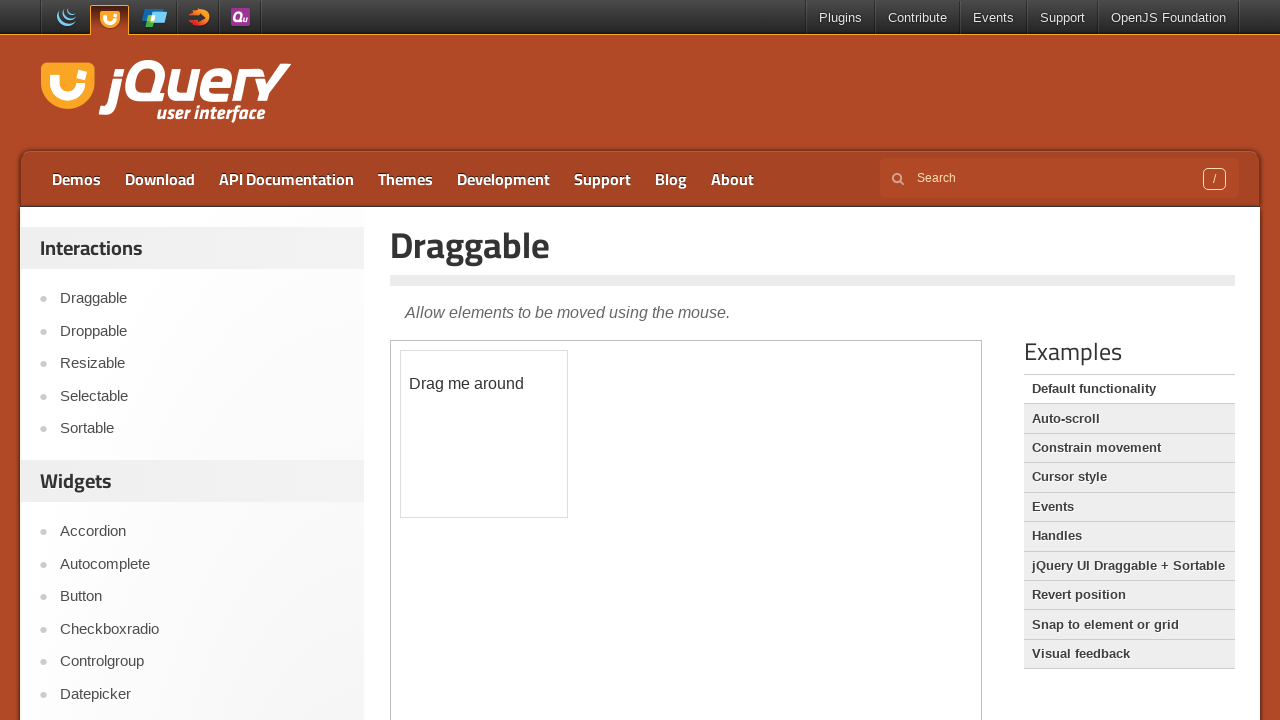

Located the iframe containing the draggable demo
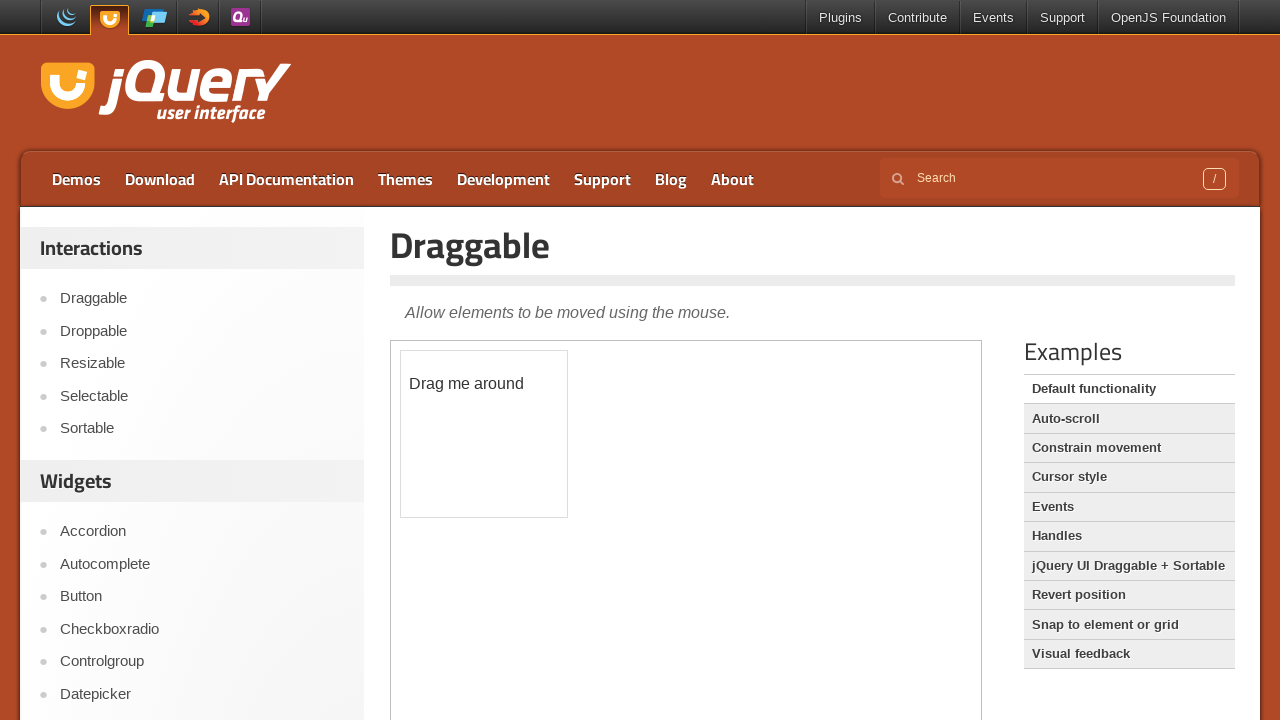

Located the #draggable element within the iframe
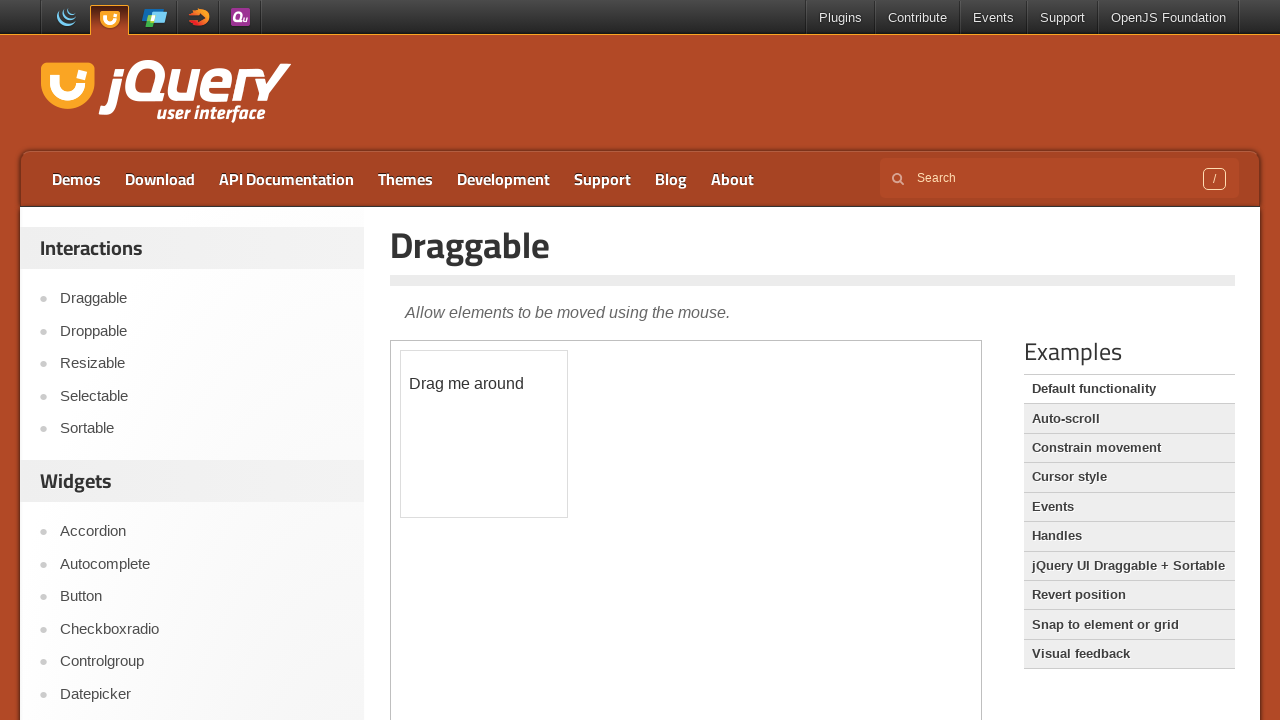

Retrieved bounding box of draggable element
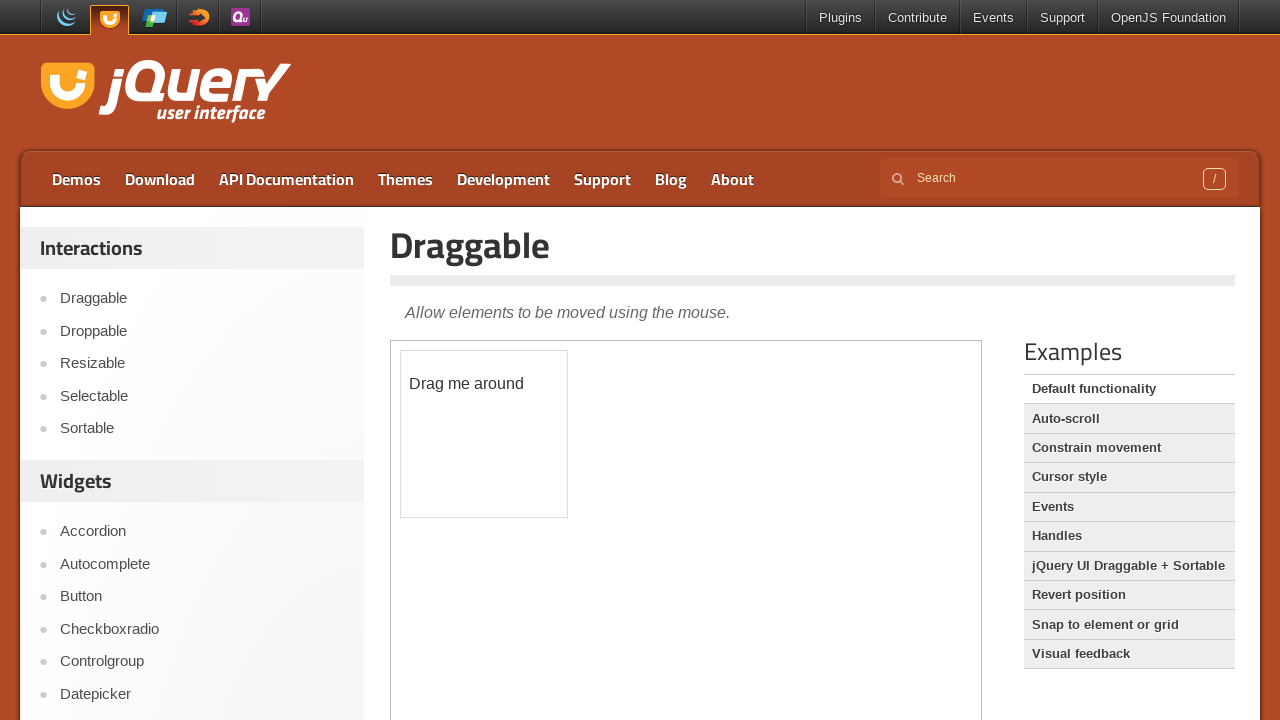

Moved mouse to center of draggable element at (484, 434)
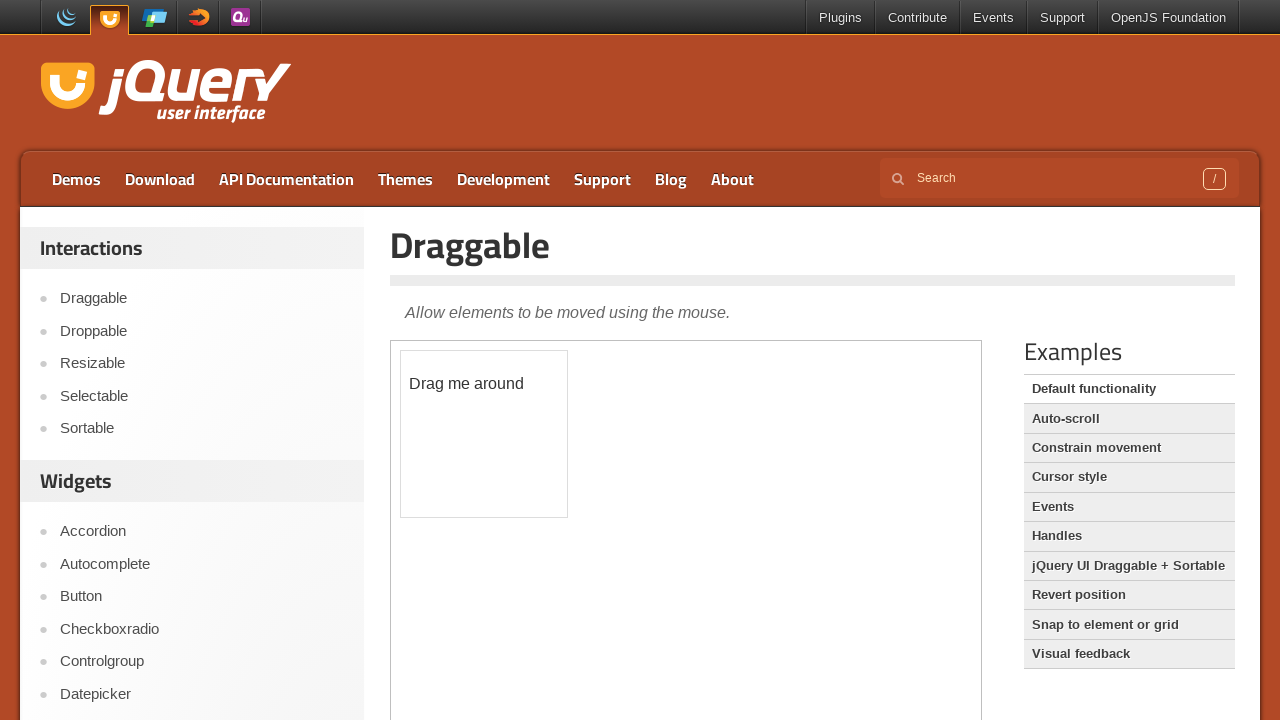

Pressed mouse button down to initiate drag at (484, 434)
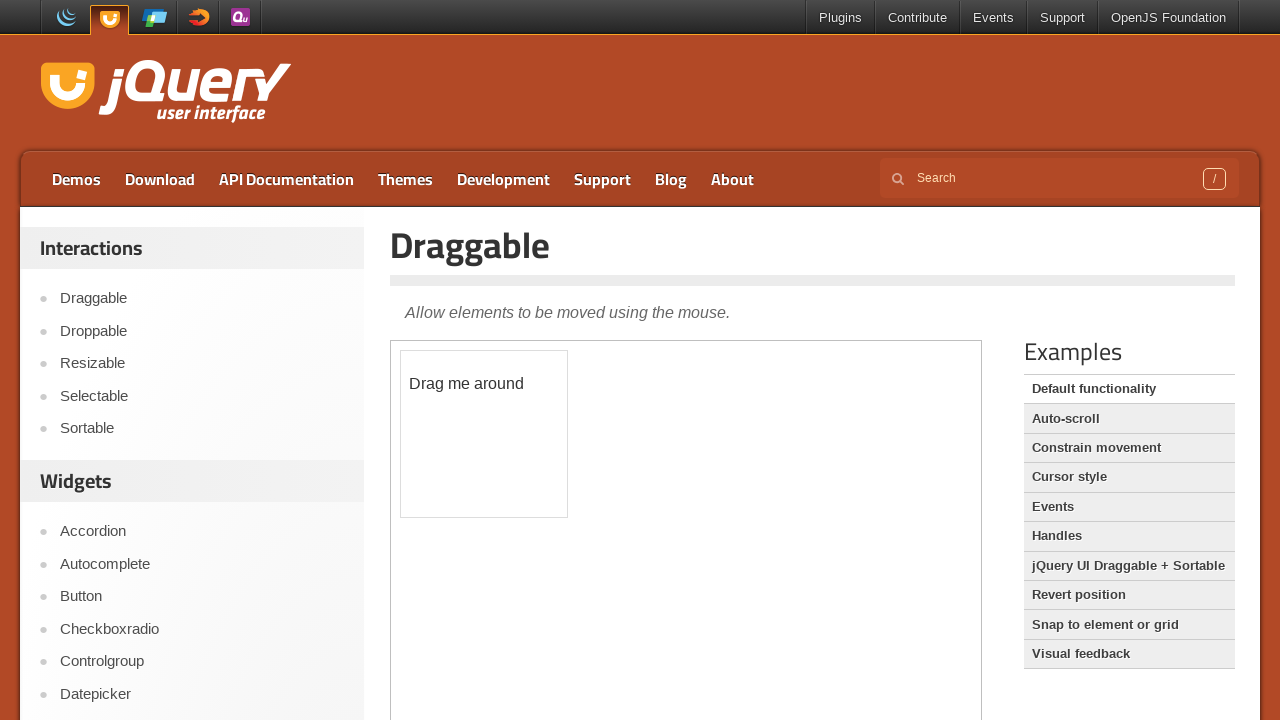

Dragged element by offset (40, 40) pixels at (524, 474)
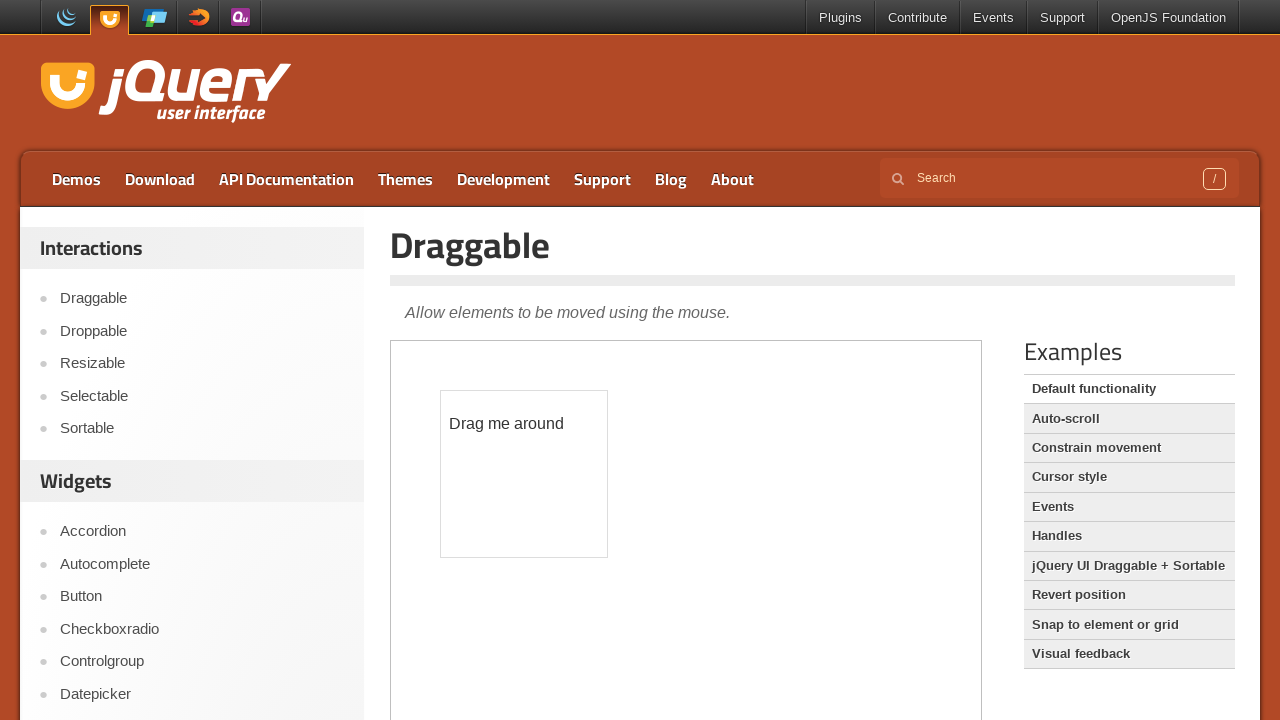

Released mouse button to complete drag operation at (524, 474)
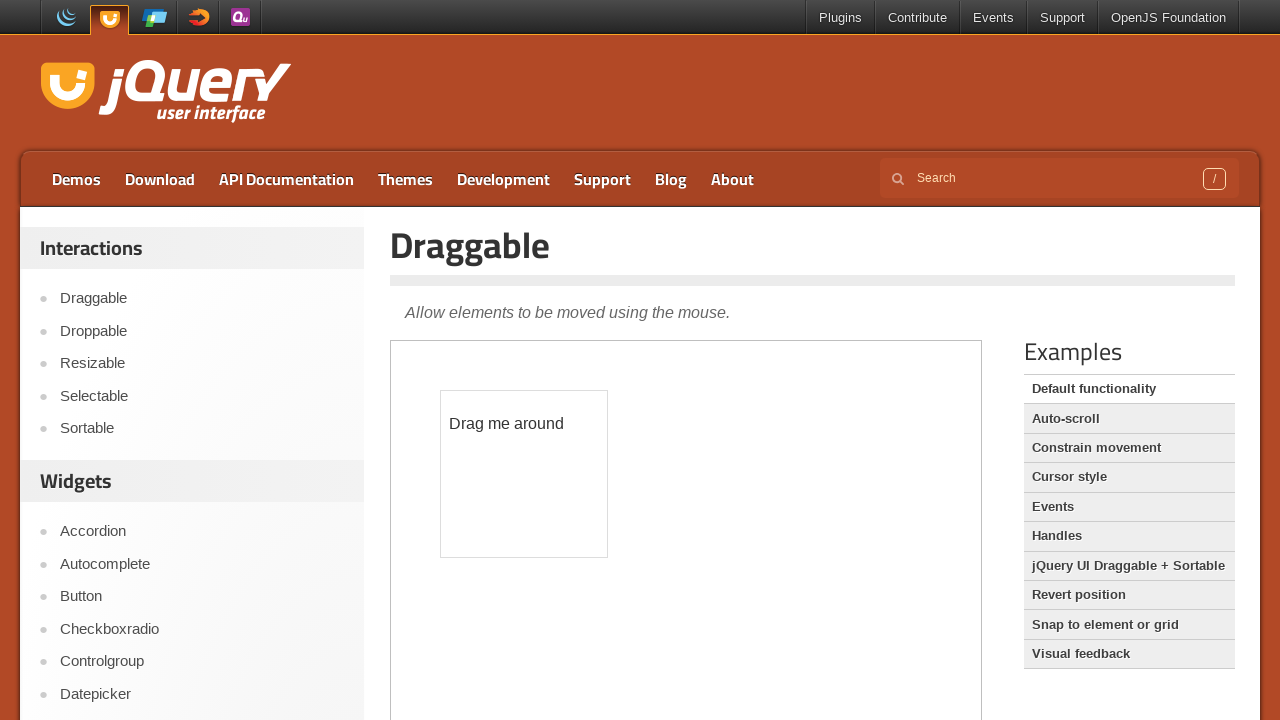

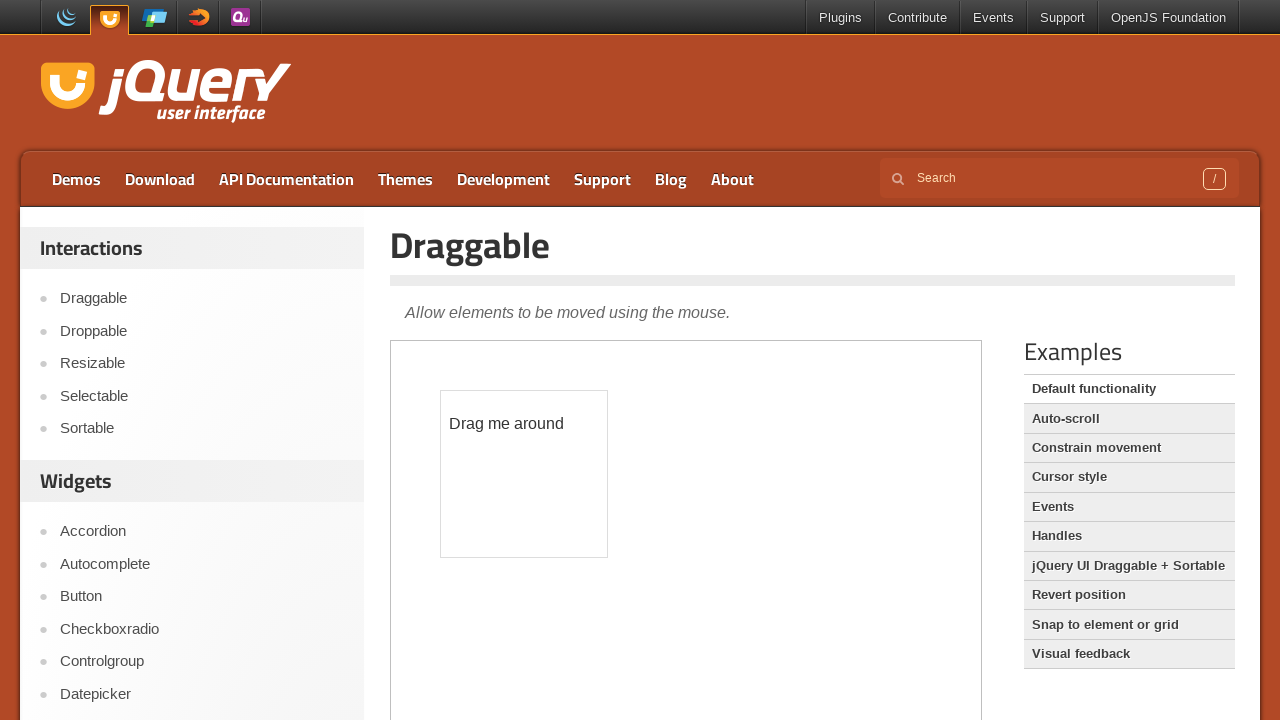